Tests navigation through the Selenium IDE documentation website by clicking various links including Control Flow documentation, API sections, Commands, Plugins, and Help pages.

Starting URL: https://www.selenium.dev/selenium-ide/

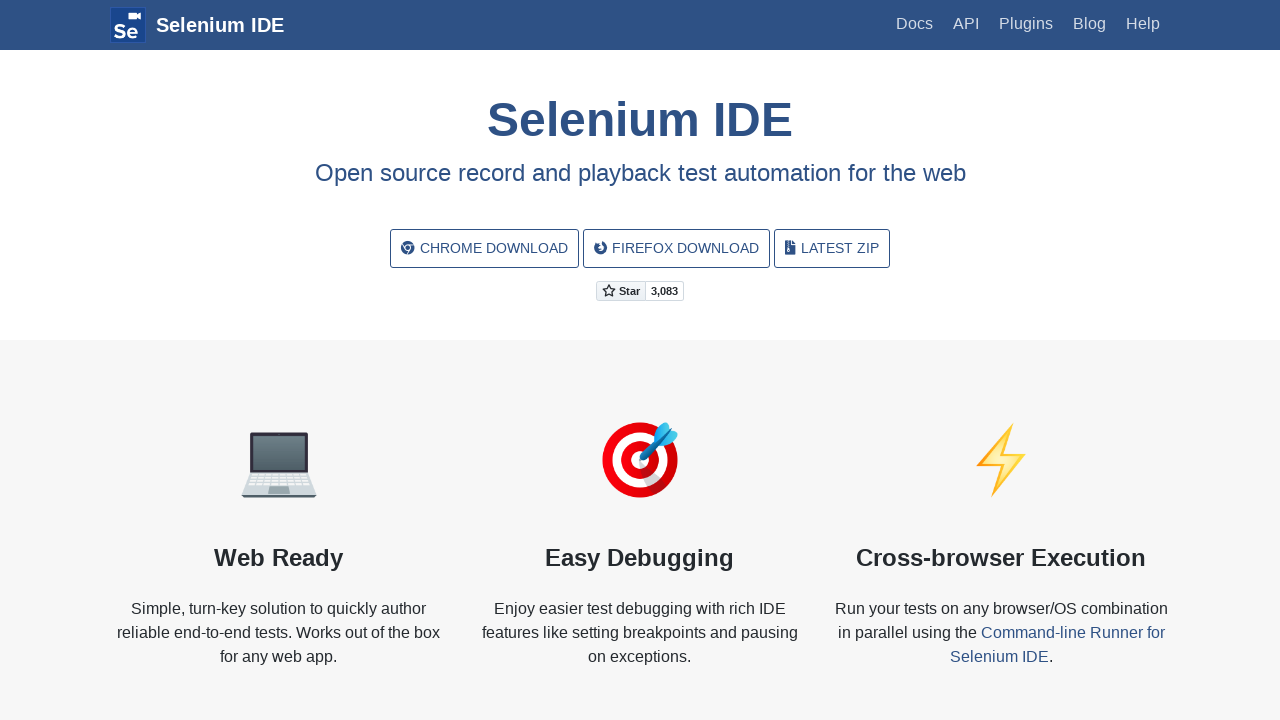

Set viewport size to 1280x731
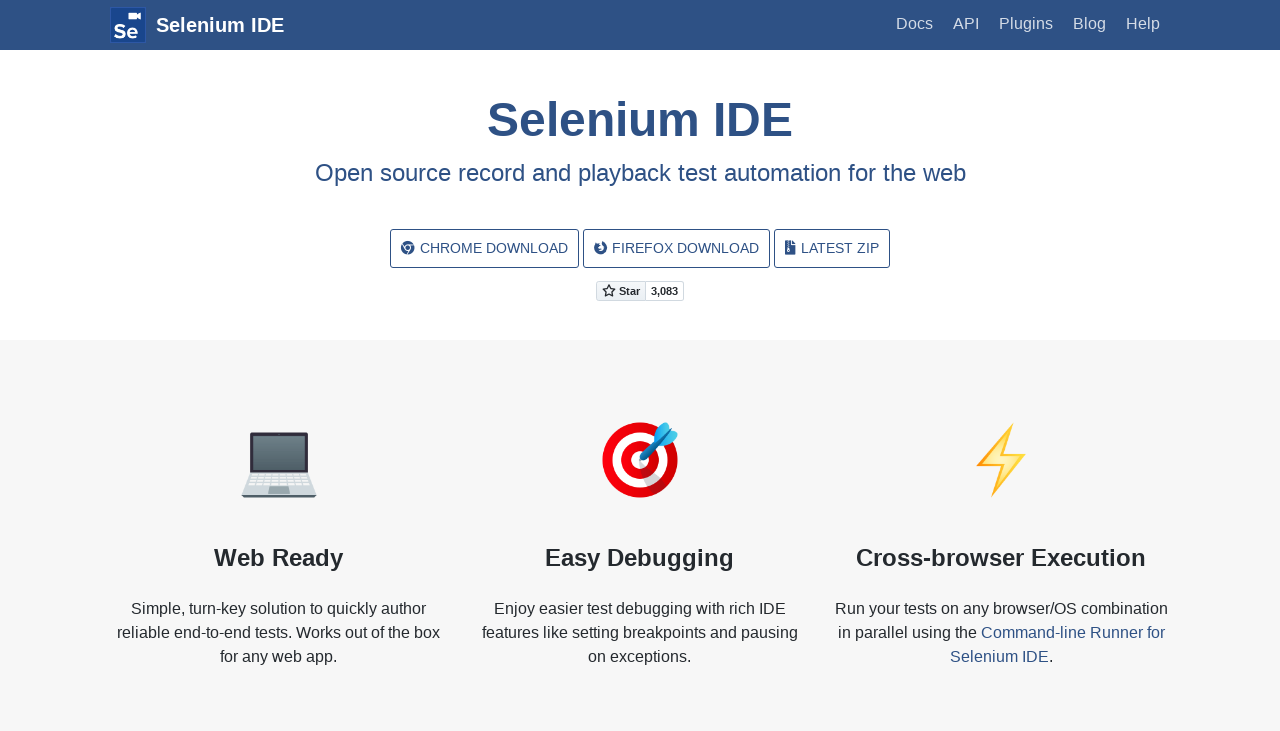

Clicked on Control Flow documentation link at (789, 366) on text=the Control Flow documentation
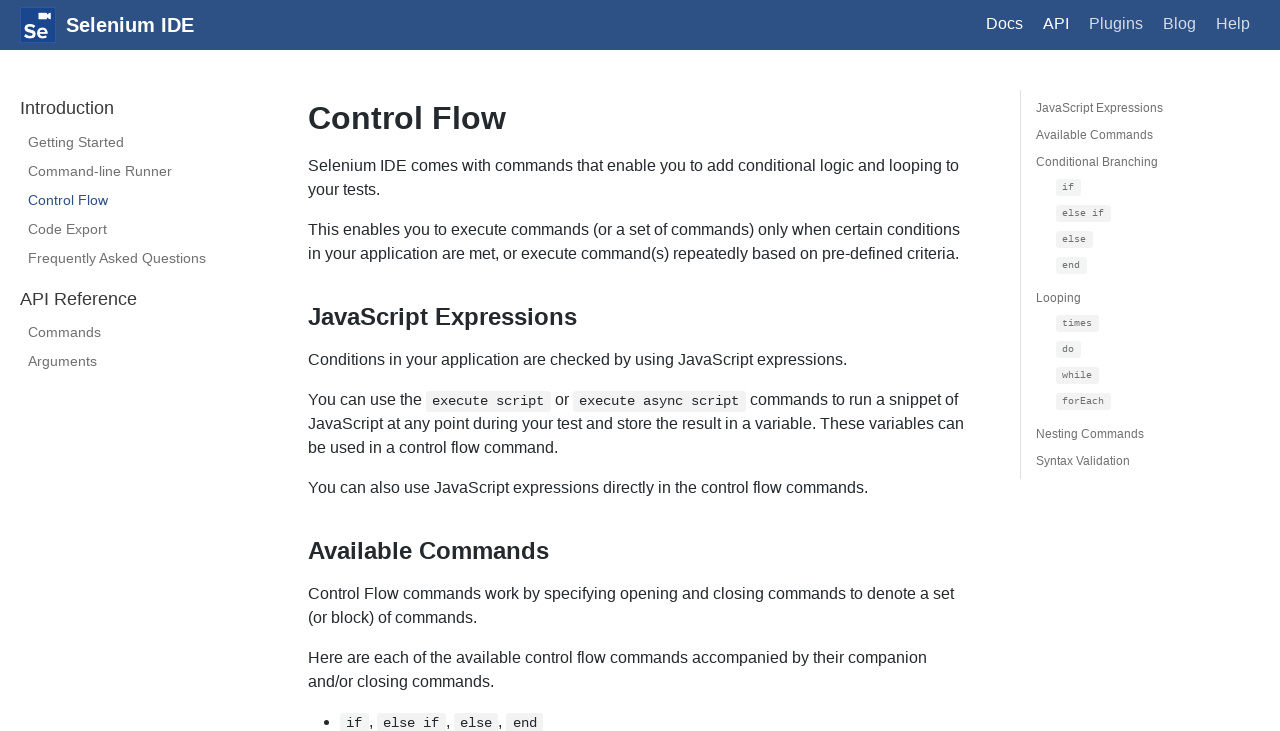

Clicked on Arguments link at (140, 362) on text=Arguments
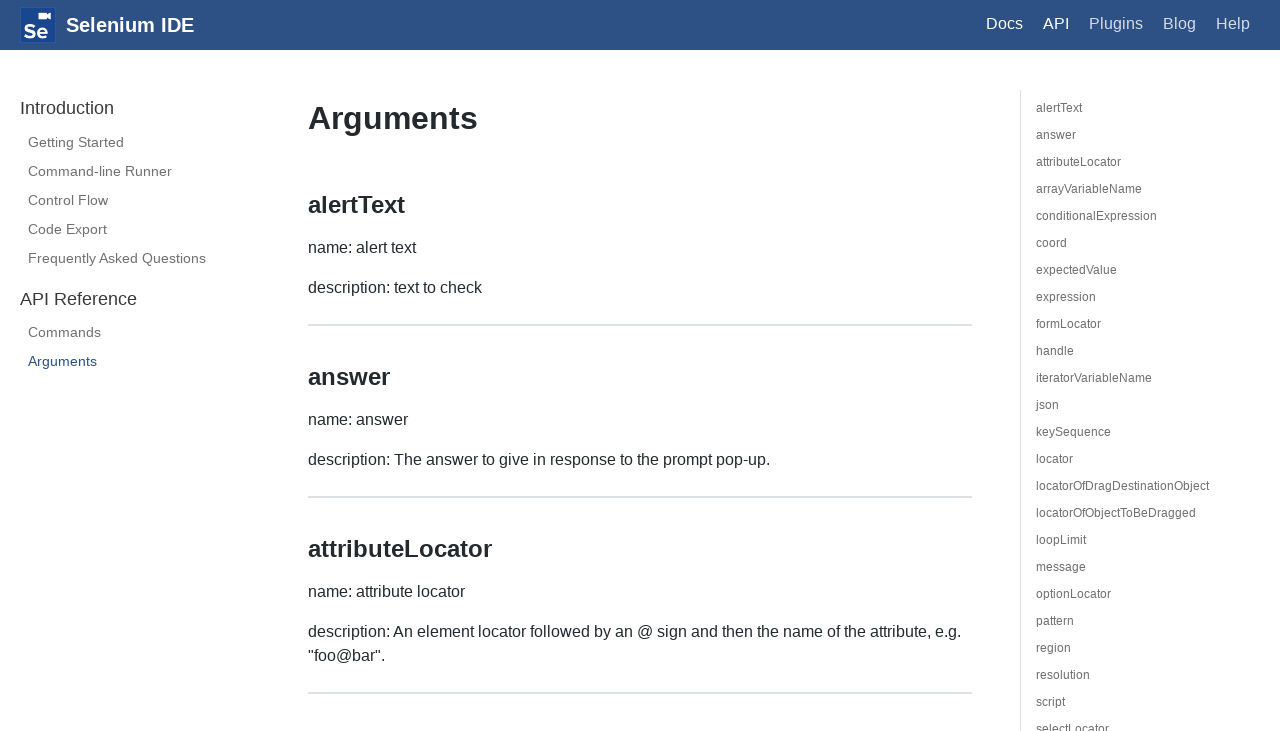

Clicked on Commands link at (140, 333) on text=Commands
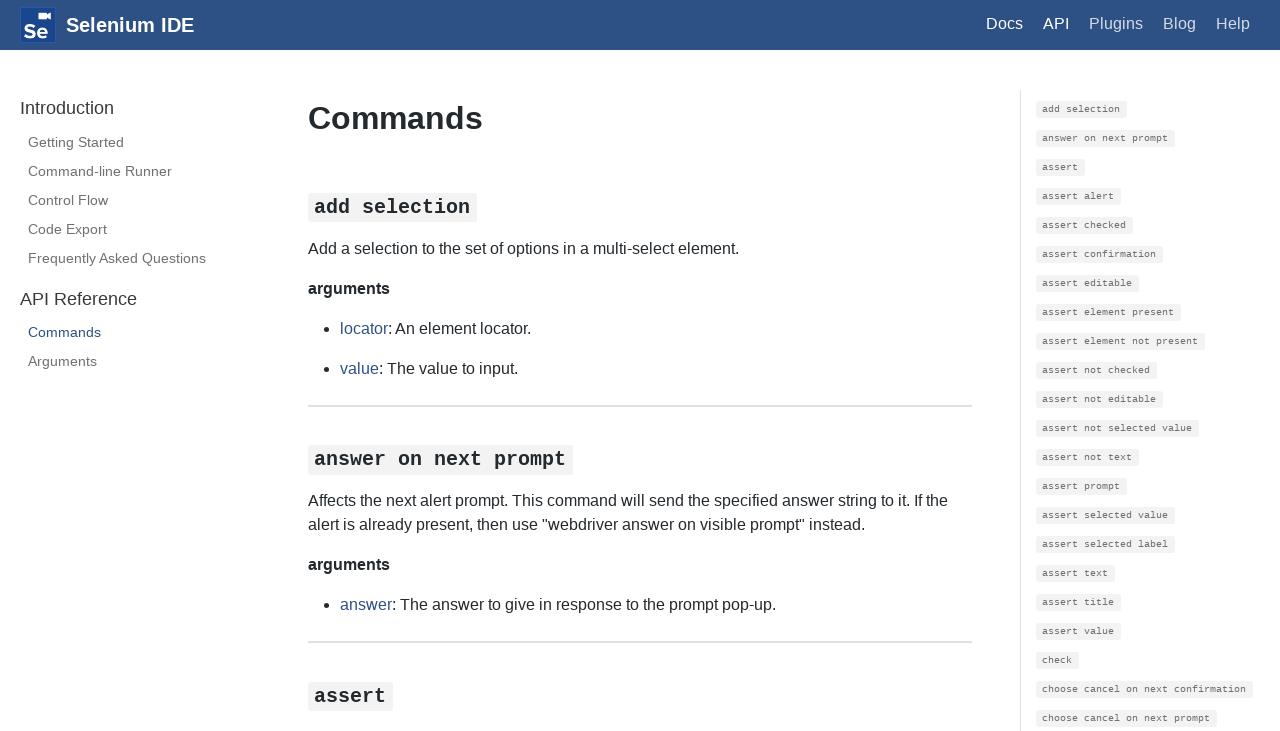

Clicked on Control Flow link at (140, 200) on text=Control Flow
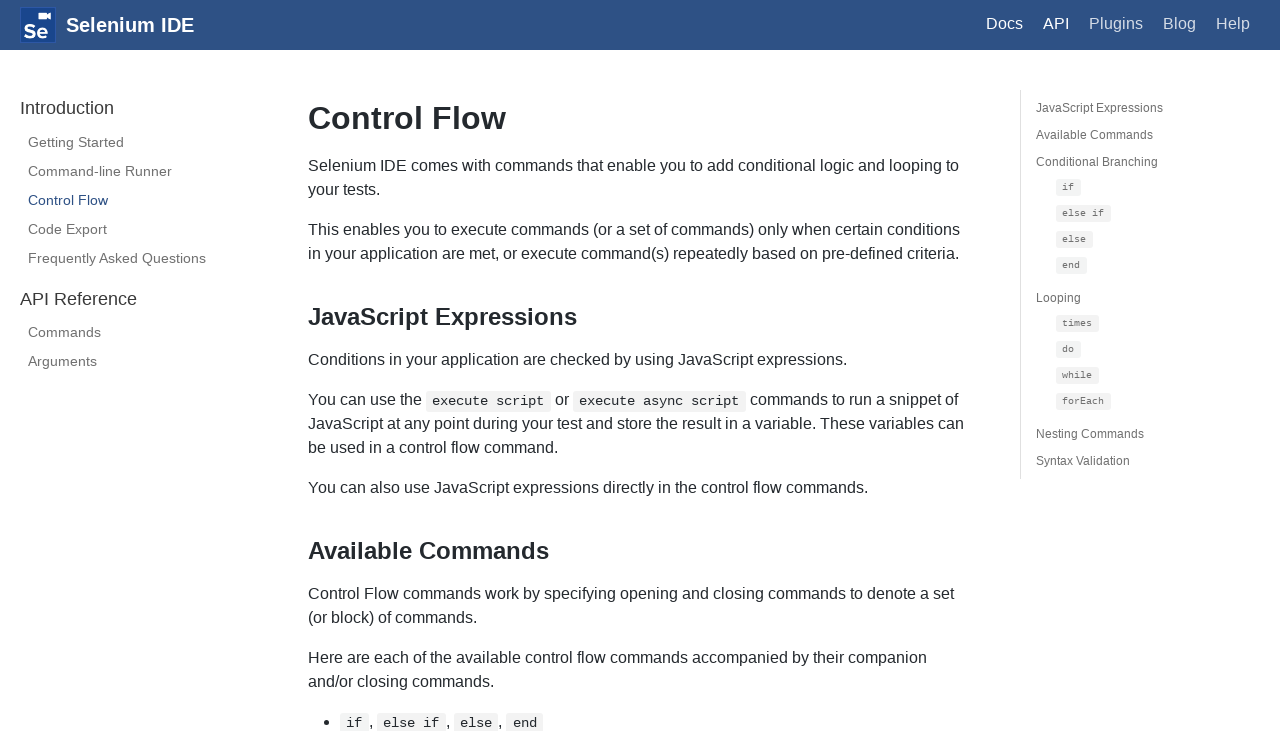

Clicked on header logo to return to main page at (130, 25) on .headerTitleWithLogo
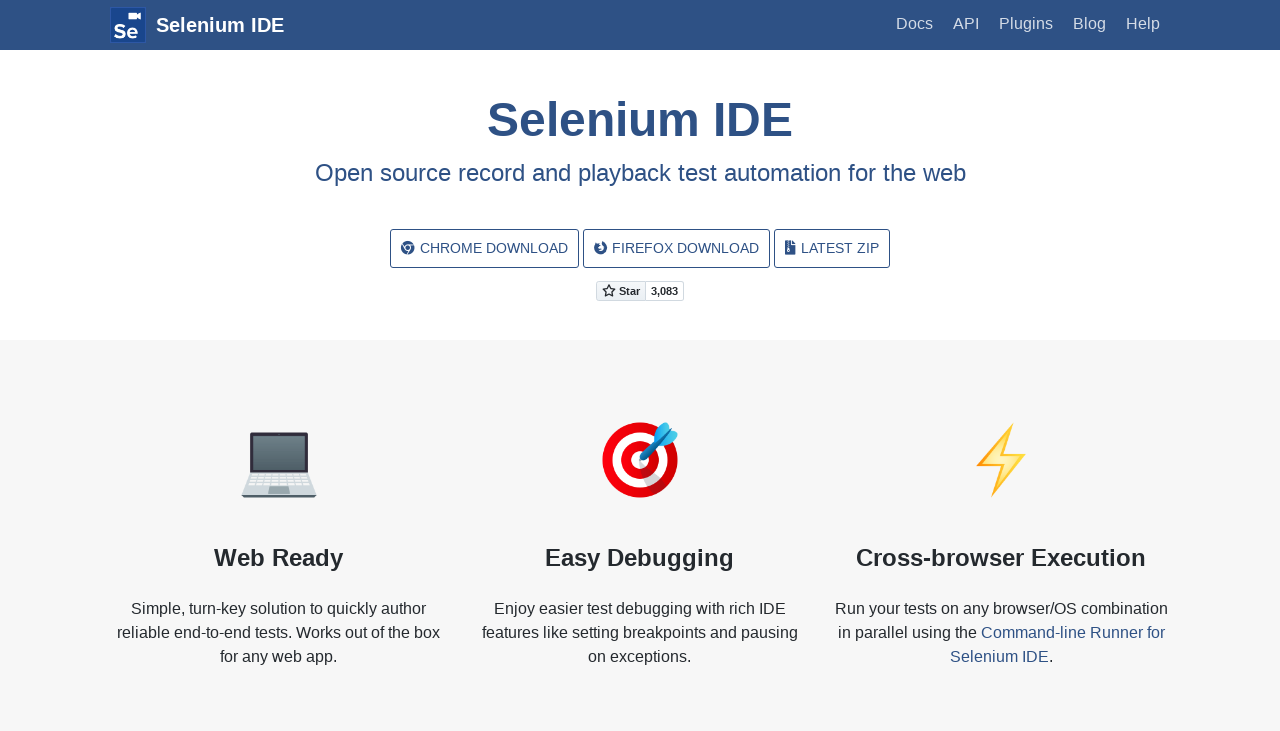

Clicked on API link in main navigation at (966, 24) on text=API
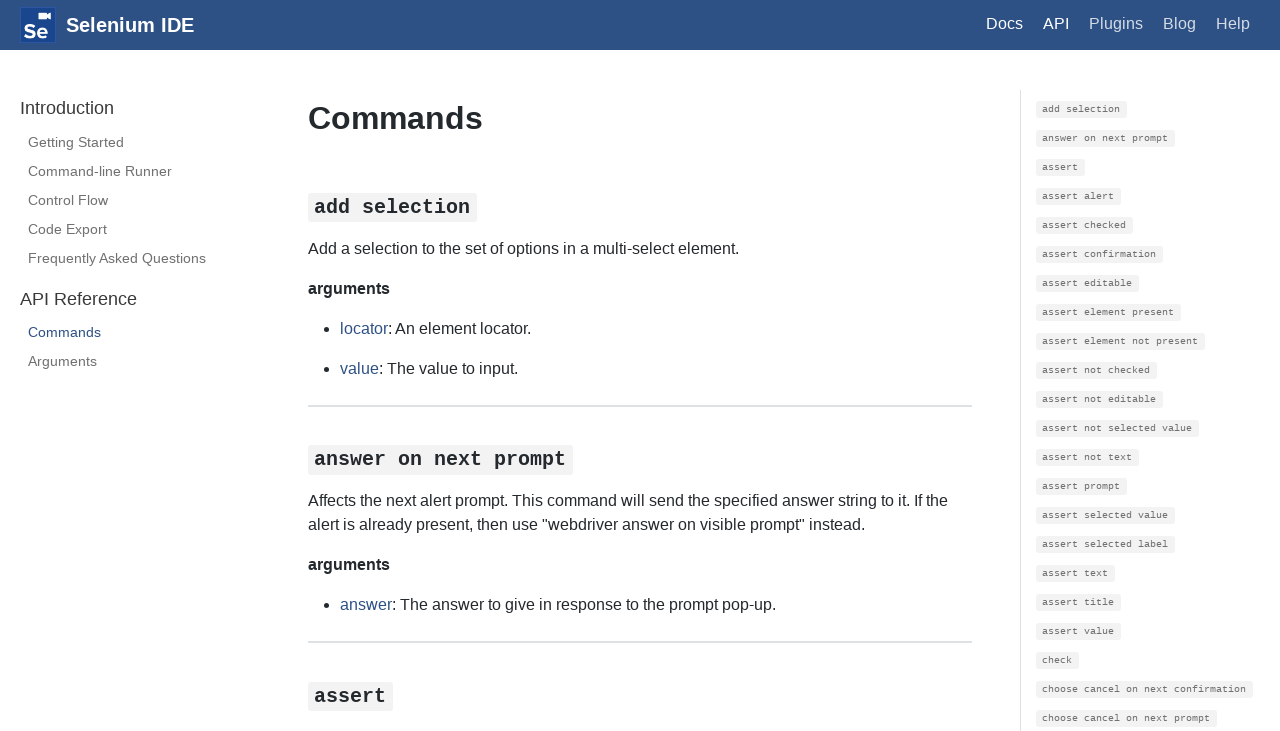

Clicked on Getting Started link at (140, 142) on text=Getting Started
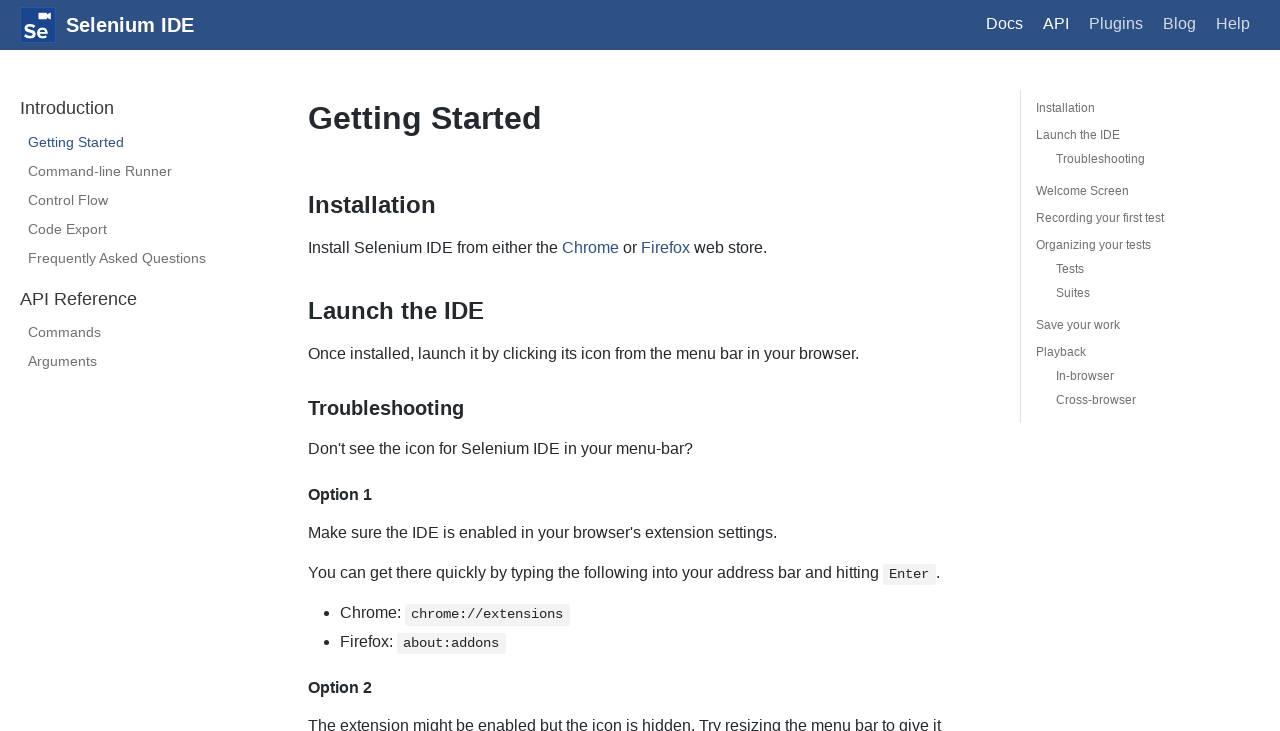

Clicked on Plugins link in main navigation at (1116, 24) on text=Plugins
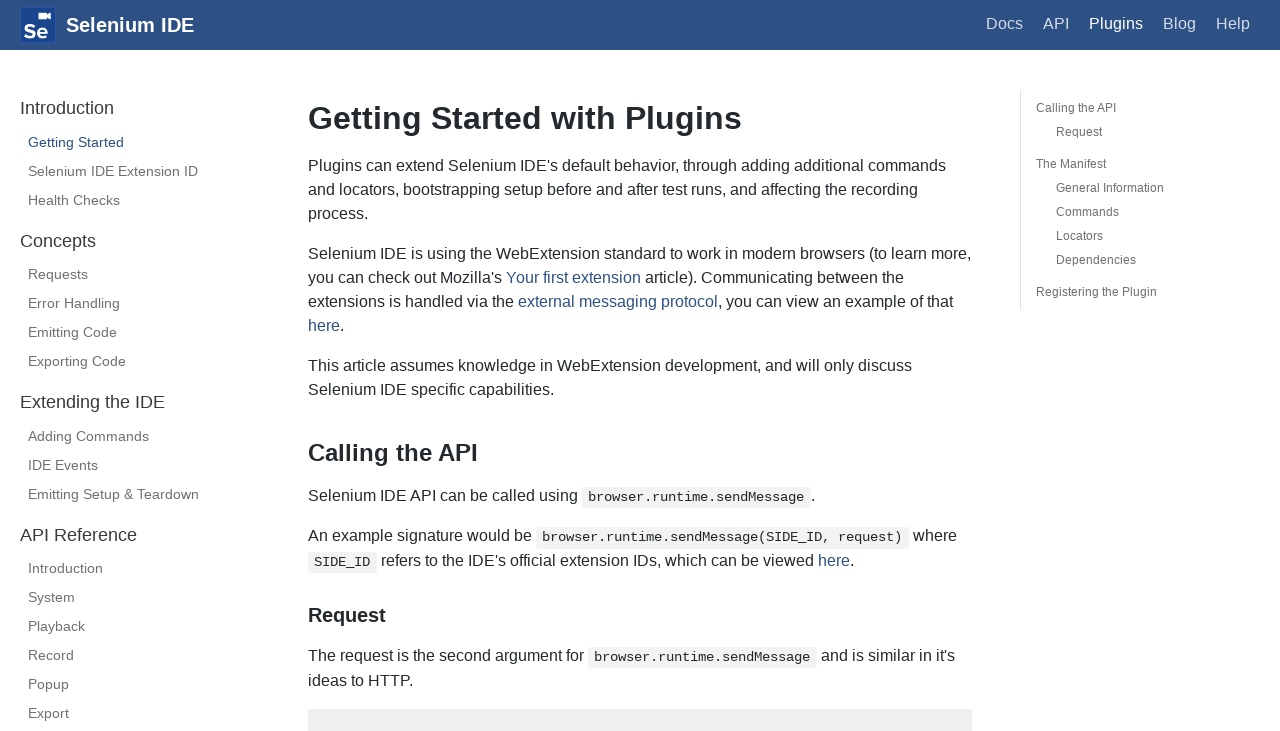

Clicked on Selenium IDE Extension ID link at (140, 171) on text=Selenium IDE Extension ID
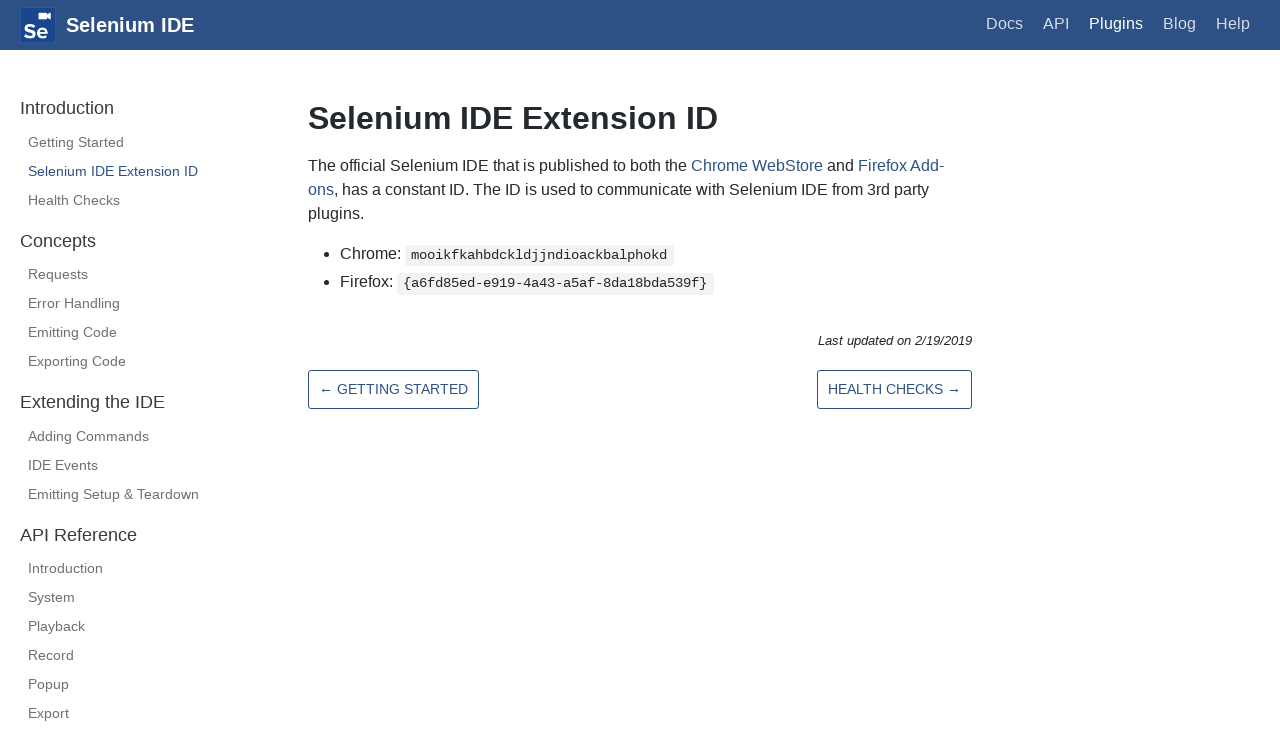

Clicked on Health Checks link at (140, 200) on text=Health Checks
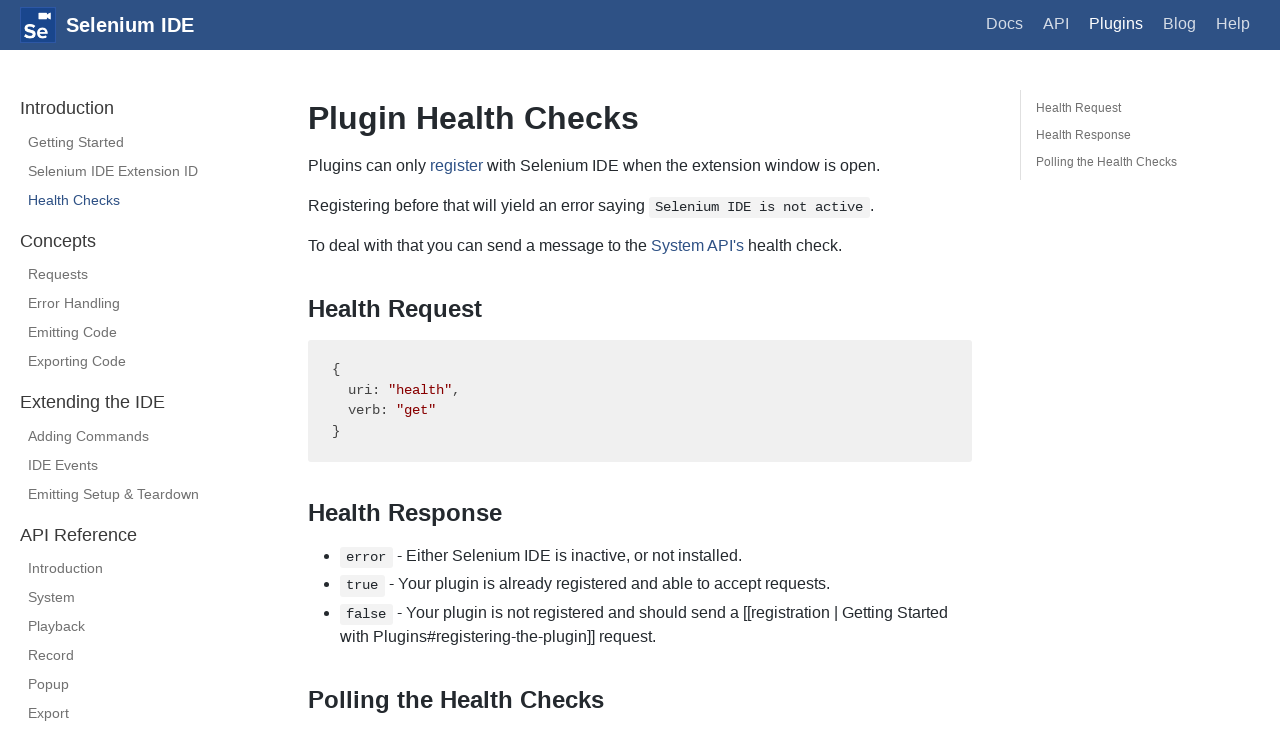

Clicked on Requests link at (140, 275) on text=Requests
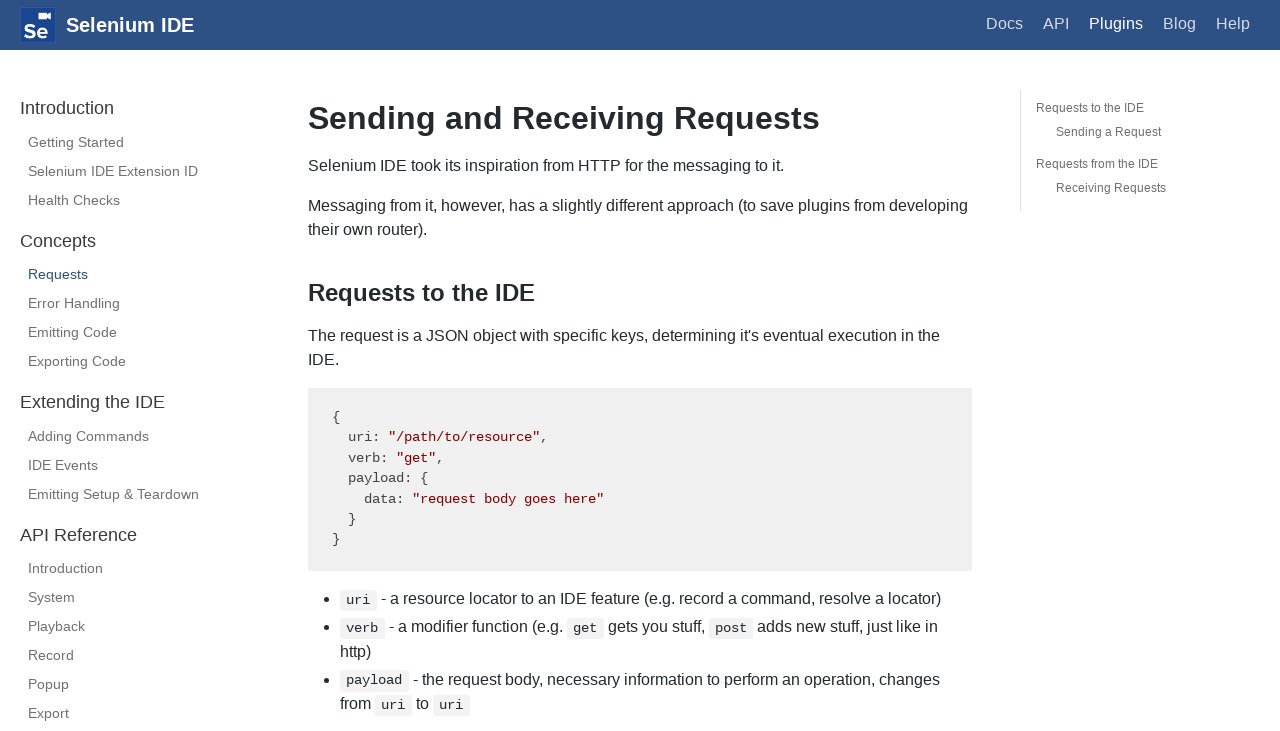

Clicked on logo to return to home page at (38, 25) on .logo
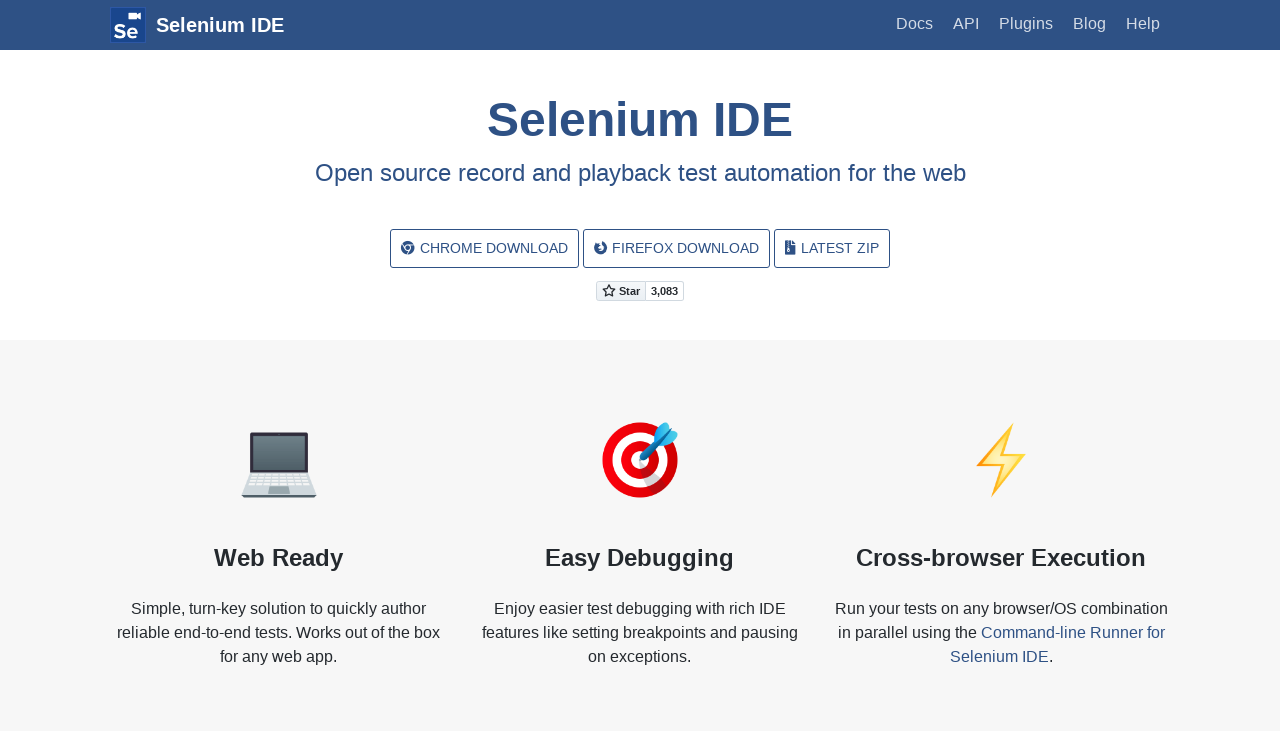

Clicked on Build a Plugin link in footer at (357, 586) on text=Build a Plugin
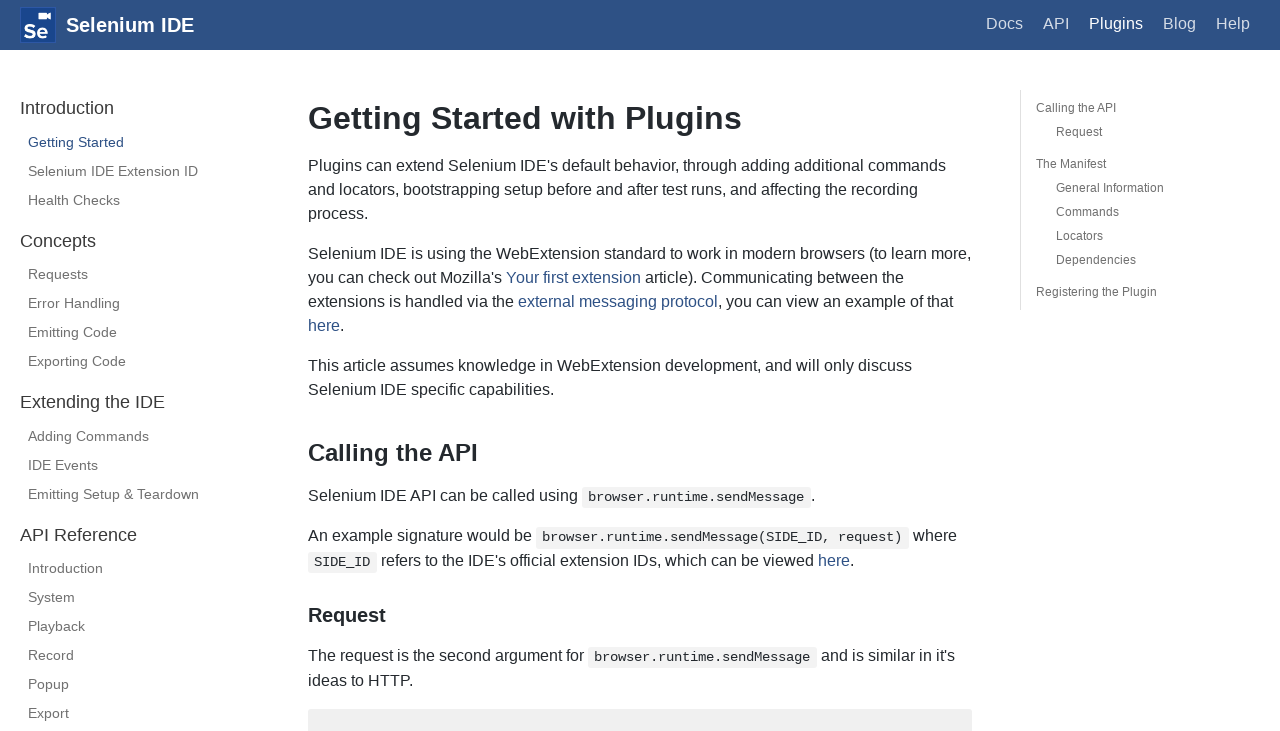

Clicked on Help link in navigation at (1233, 24) on text=Help
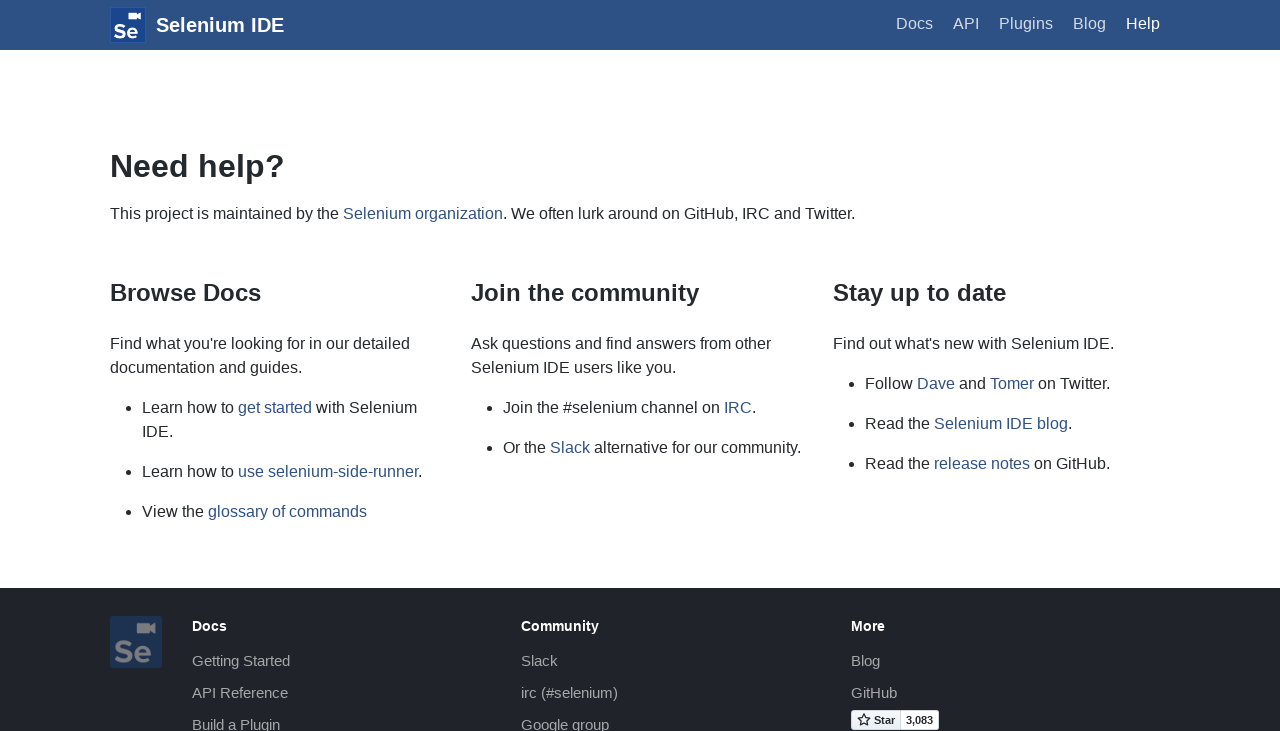

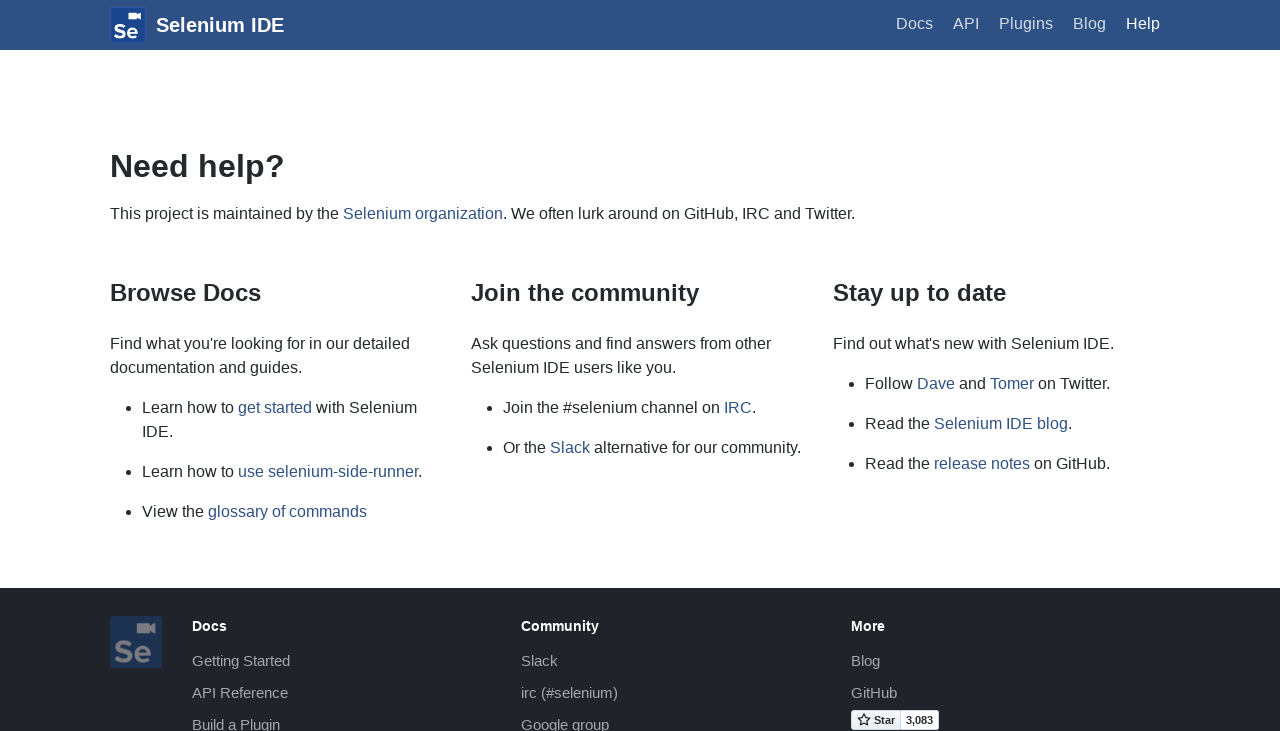